Tests JavaScript alert handling by clicking a button that triggers an alert popup and then accepting the alert dialog.

Starting URL: https://demoqa.com/alerts

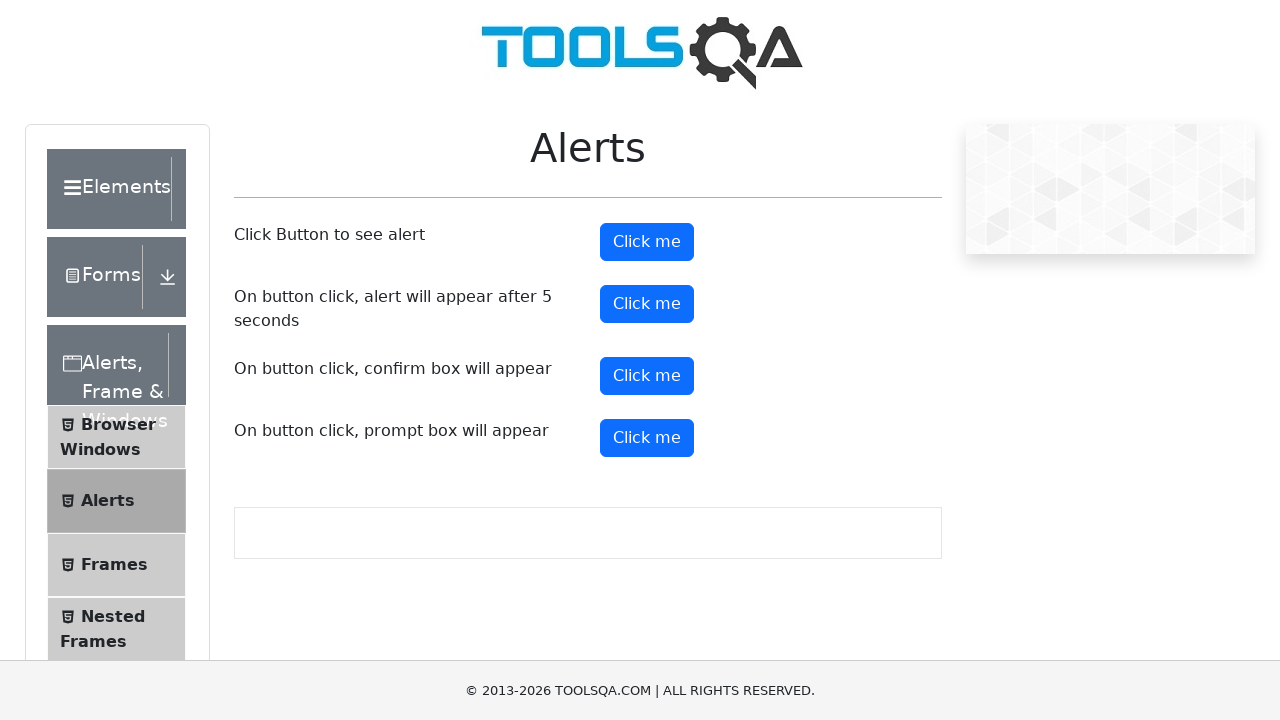

Set up dialog handler to automatically accept alerts
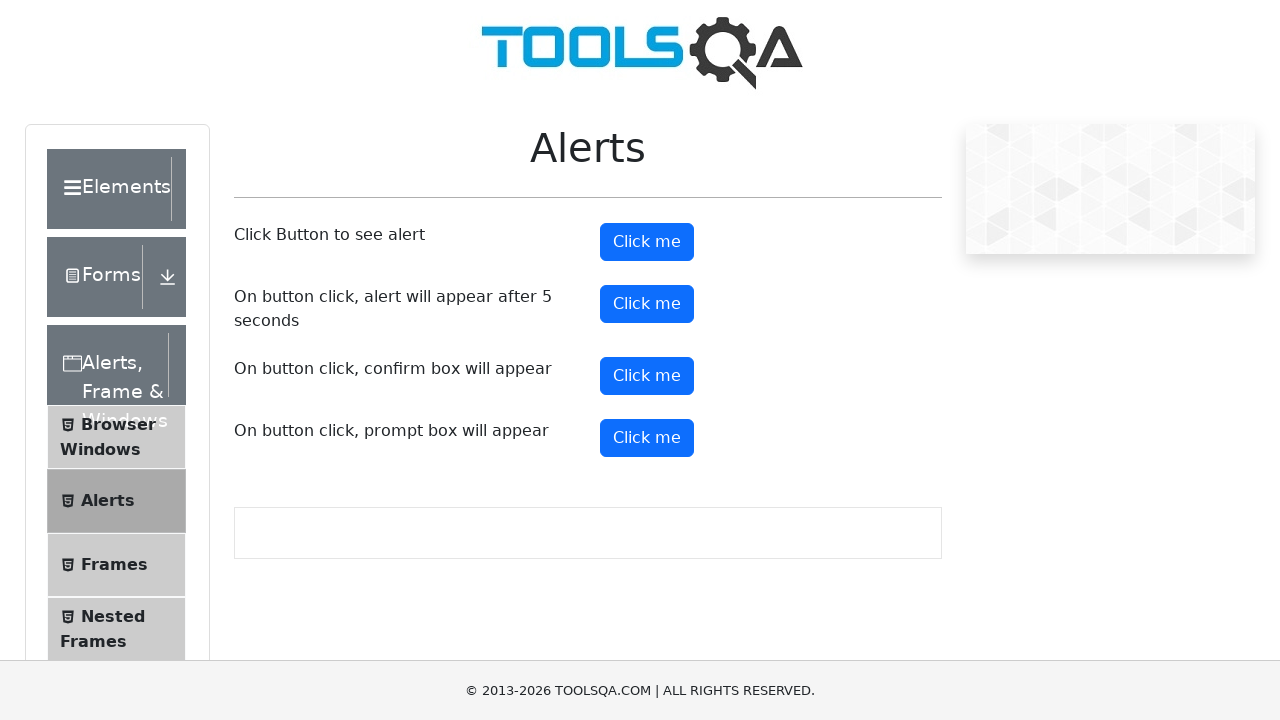

Clicked alert button to trigger JavaScript alert at (647, 242) on #alertButton
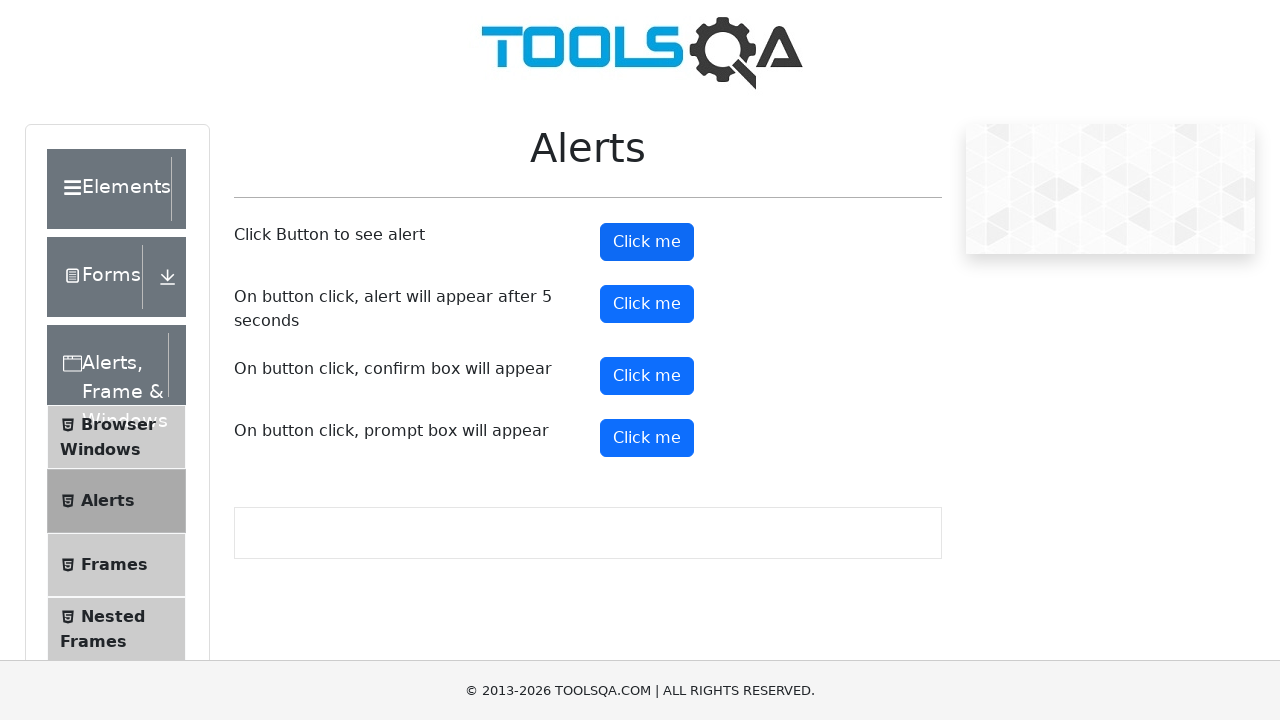

Waited for alert to be handled
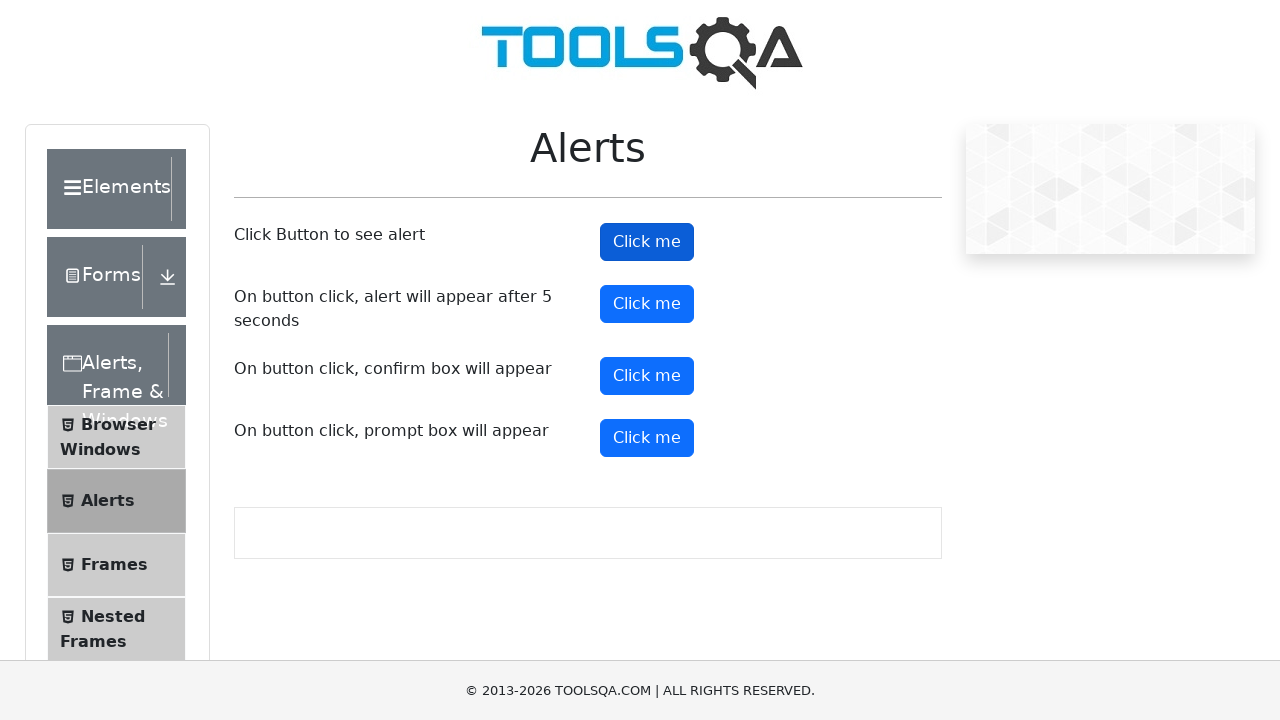

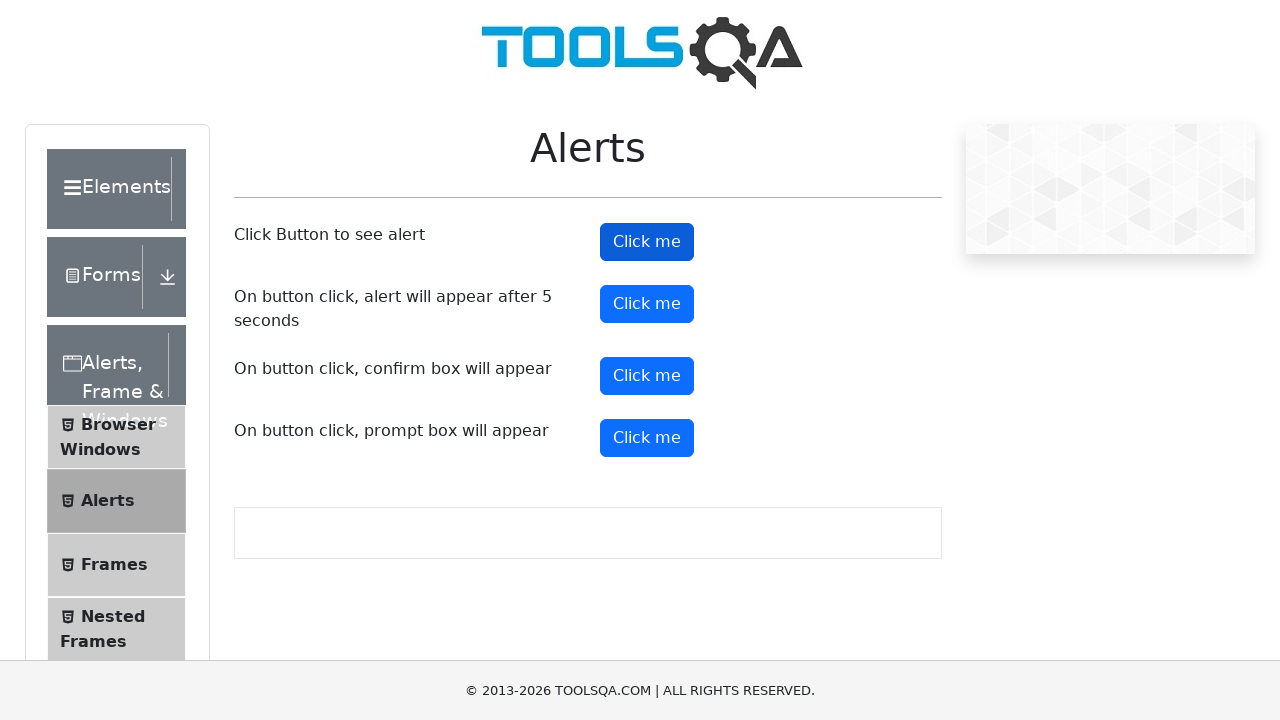